Tests dropdown selection functionality by selecting options using different methods (visible text and index)

Starting URL: https://rahulshettyacademy.com/AutomationPractice/

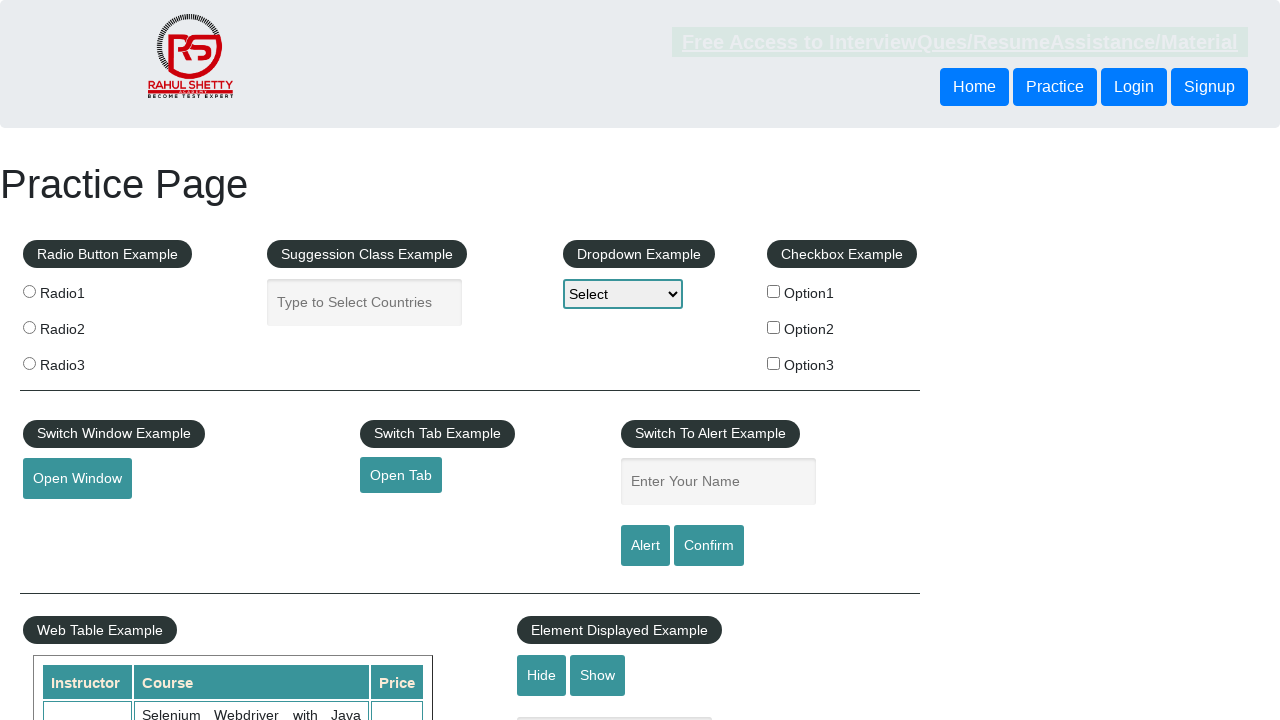

Clicked dropdown to open it at (623, 294) on select#dropdown-class-example
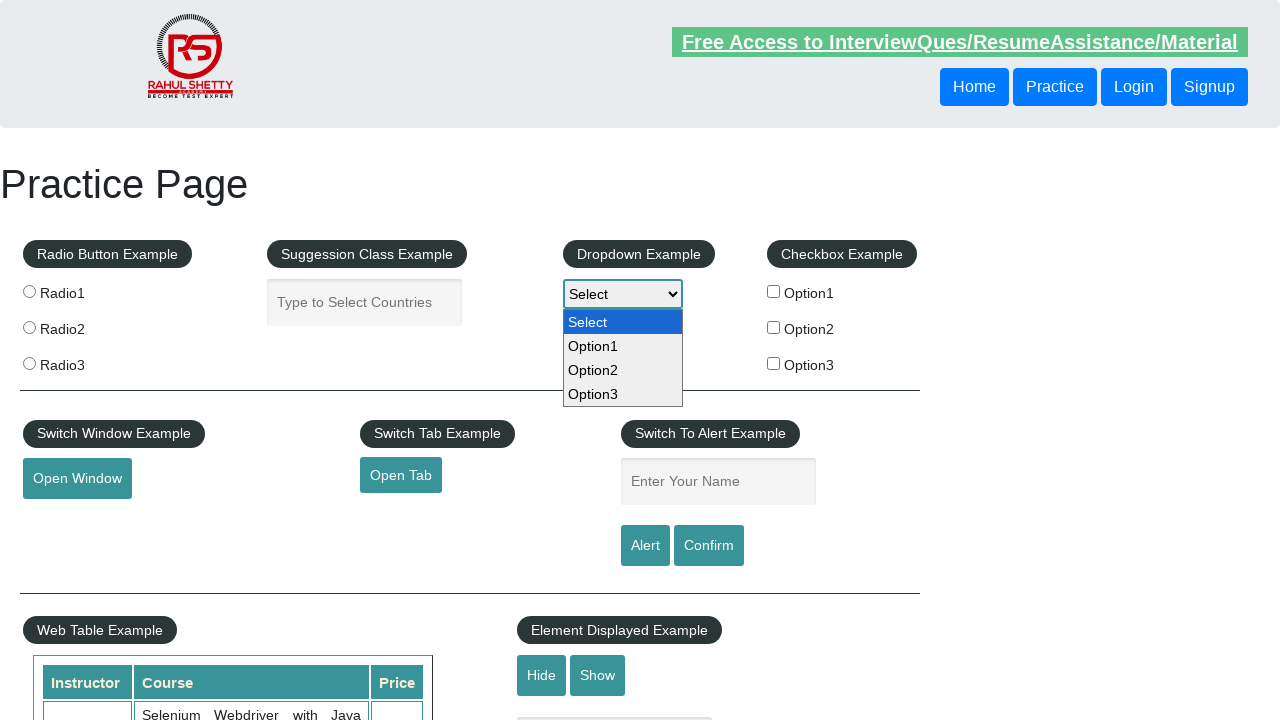

Selected Option2 by visible text on select#dropdown-class-example
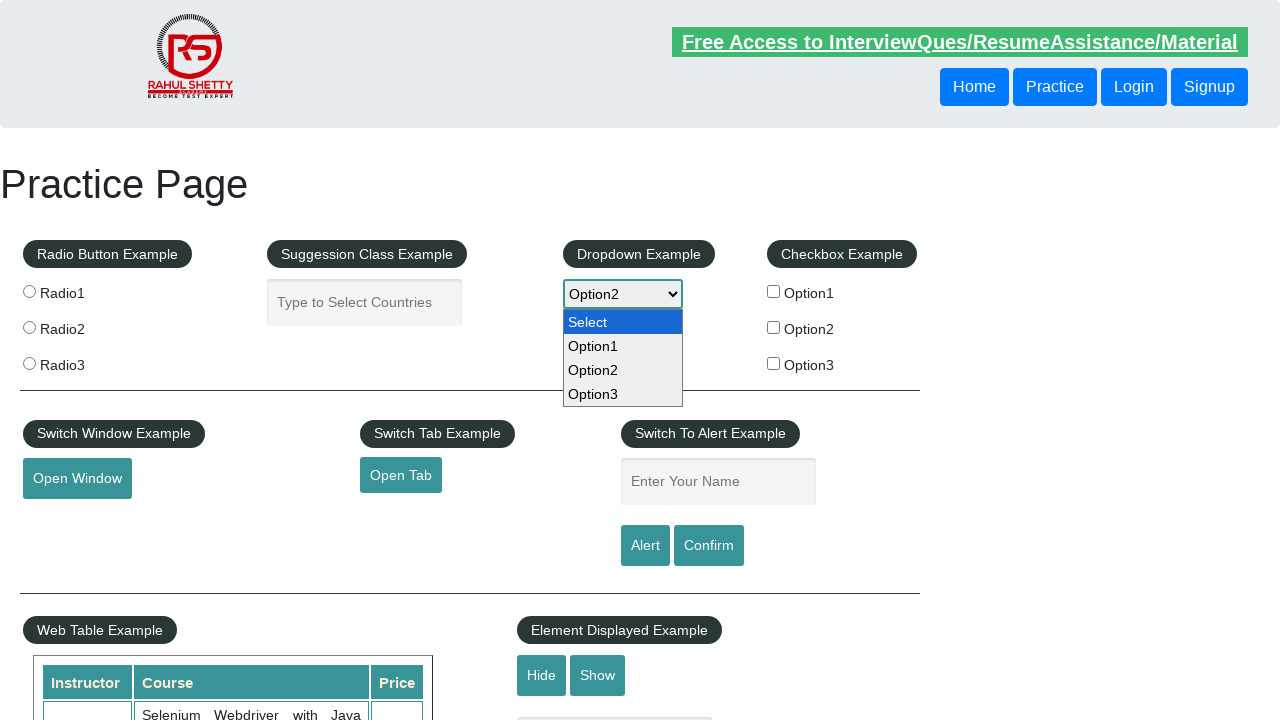

Waited 1000ms
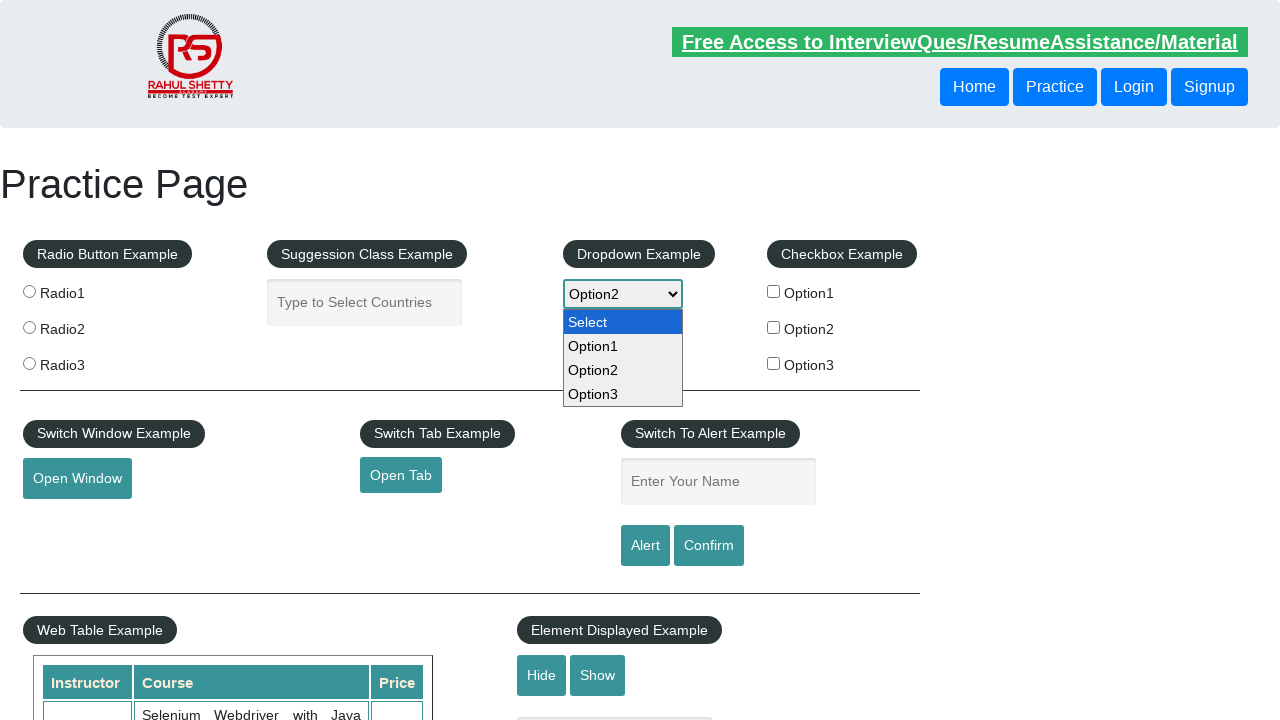

Selected Option3 by index on select#dropdown-class-example
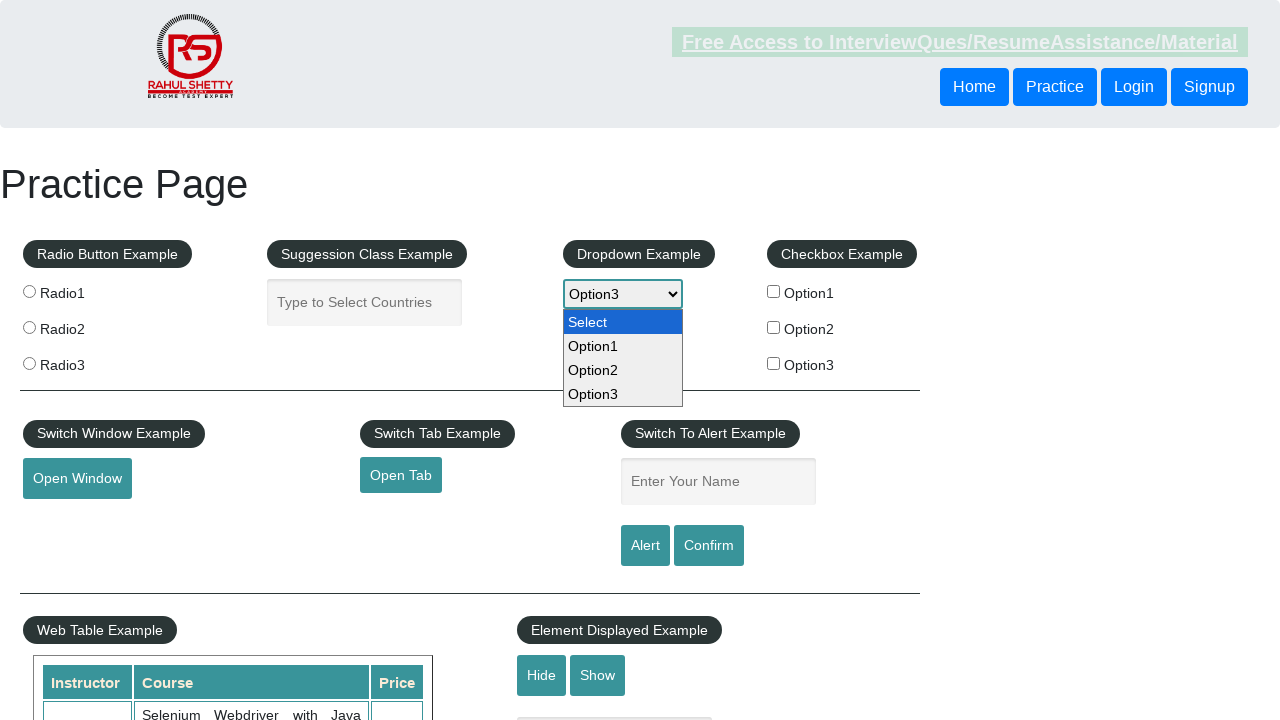

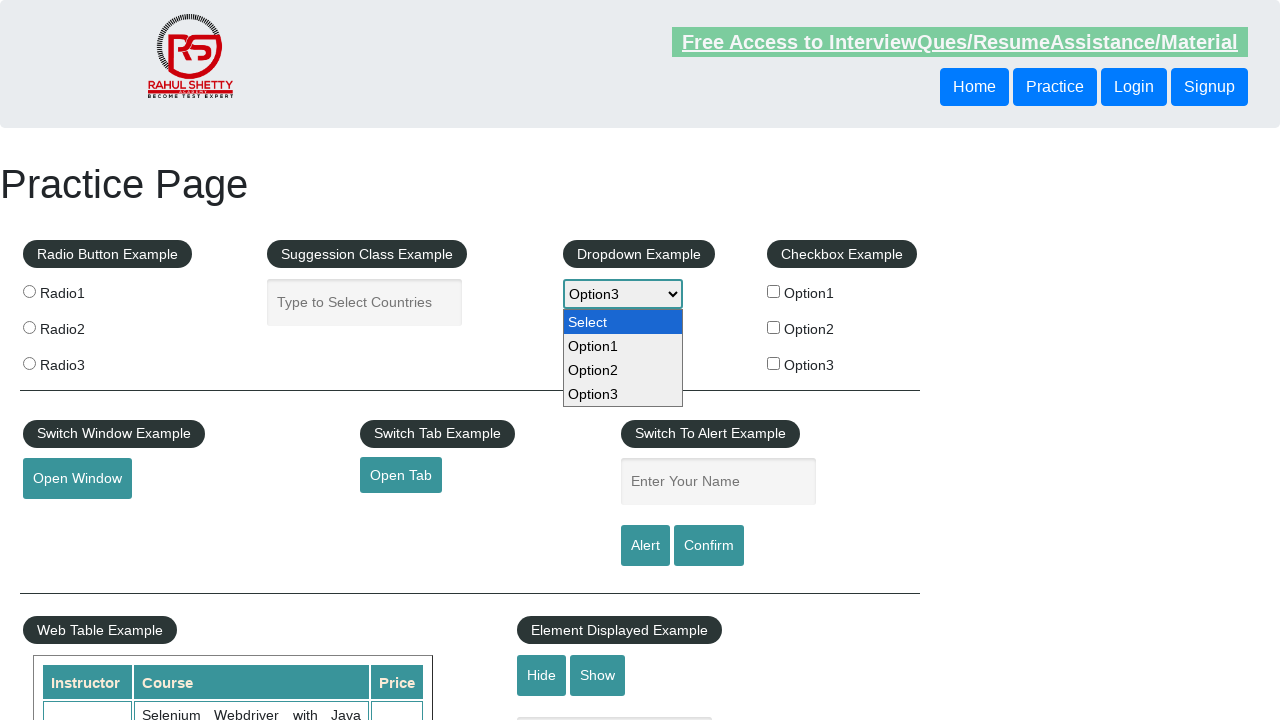